Tests a demo page by filling a text input field with "Automation" and clicking a checkbox

Starting URL: https://seleniumbase.github.io/demo_page

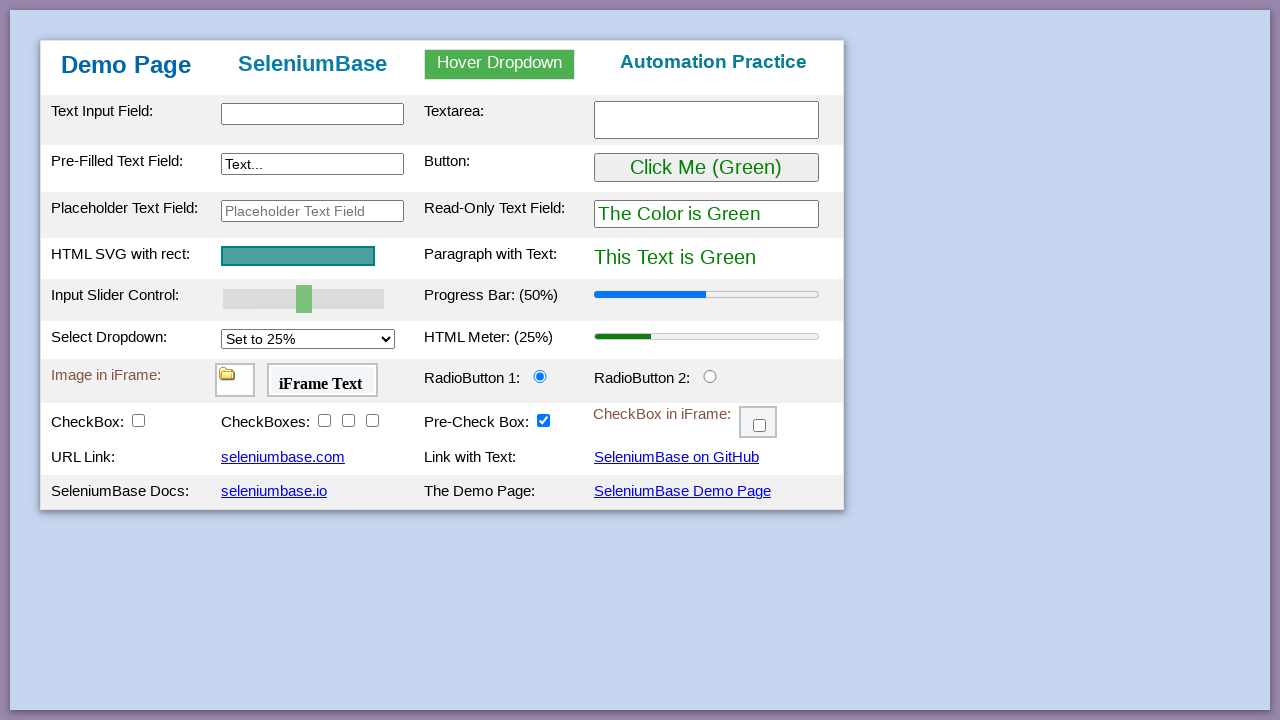

Navigated to demo page
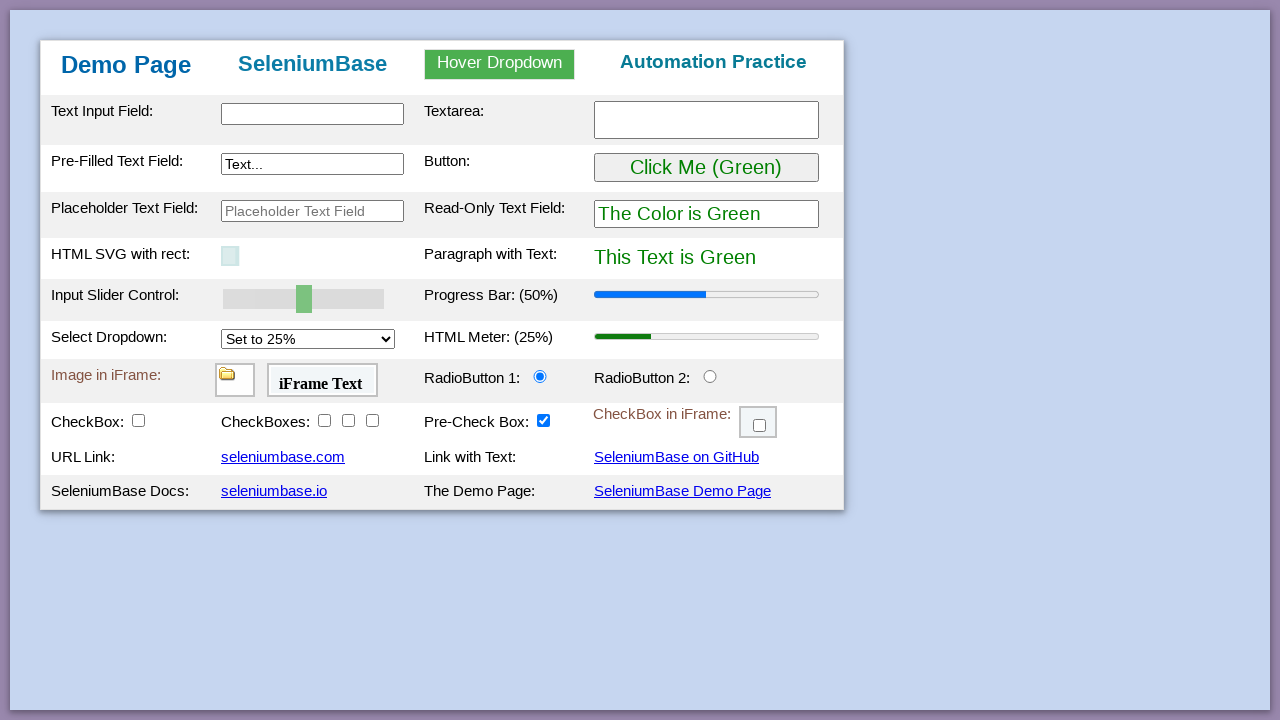

Filled text input field with 'Automation' on #myTextInput
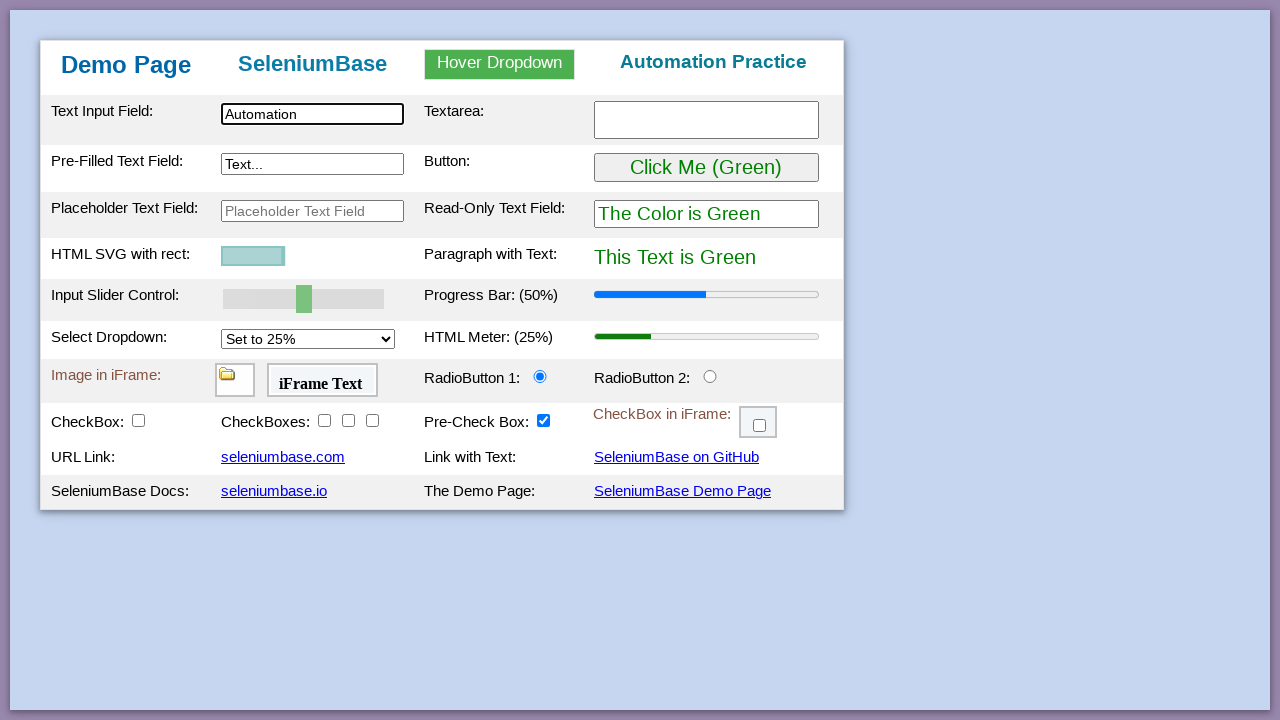

Clicked the first checkbox at (138, 420) on #checkBox1
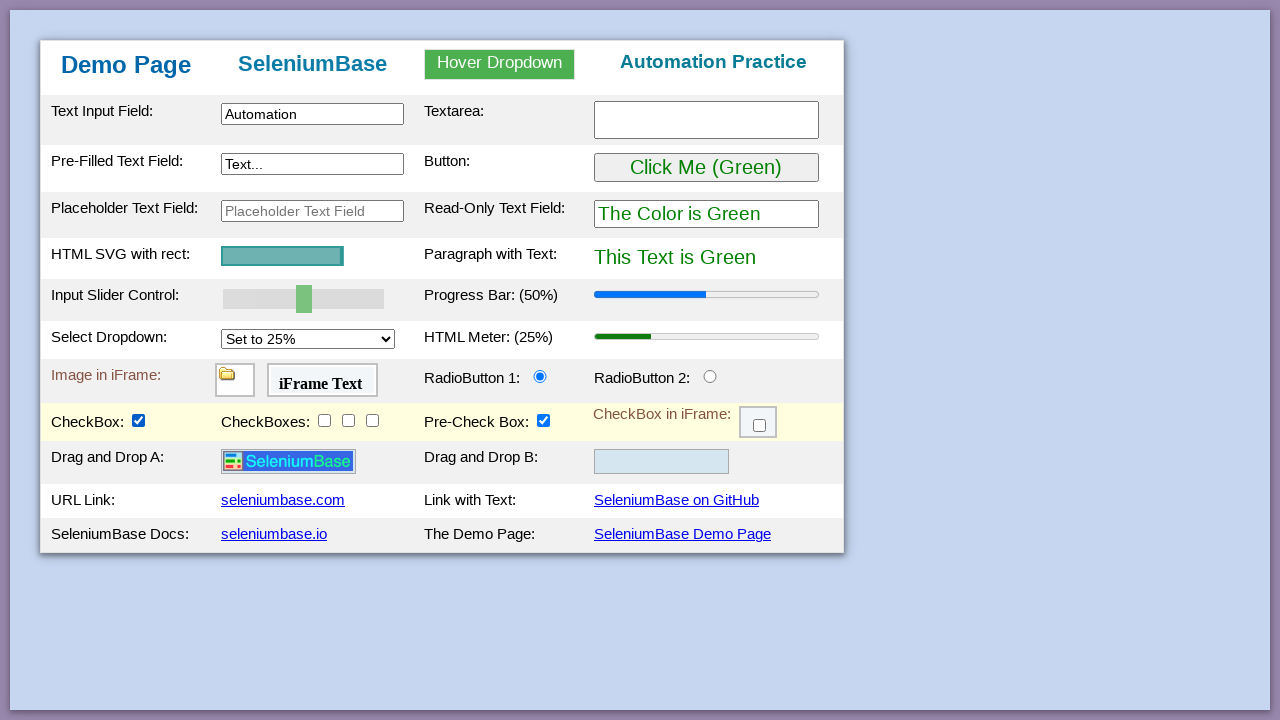

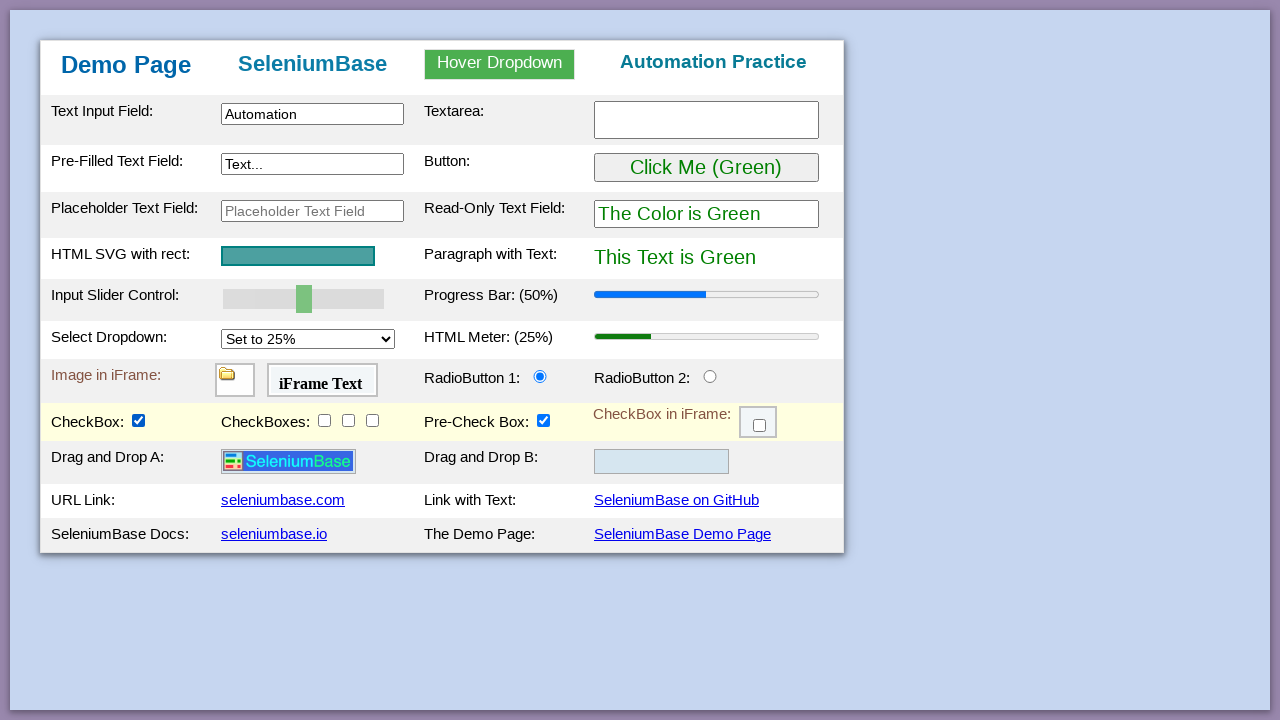